Tests switching between multiple browser windows by clicking a link that opens a new window, then switching between the original and new window to verify page titles.

Starting URL: https://the-internet.herokuapp.com/windows

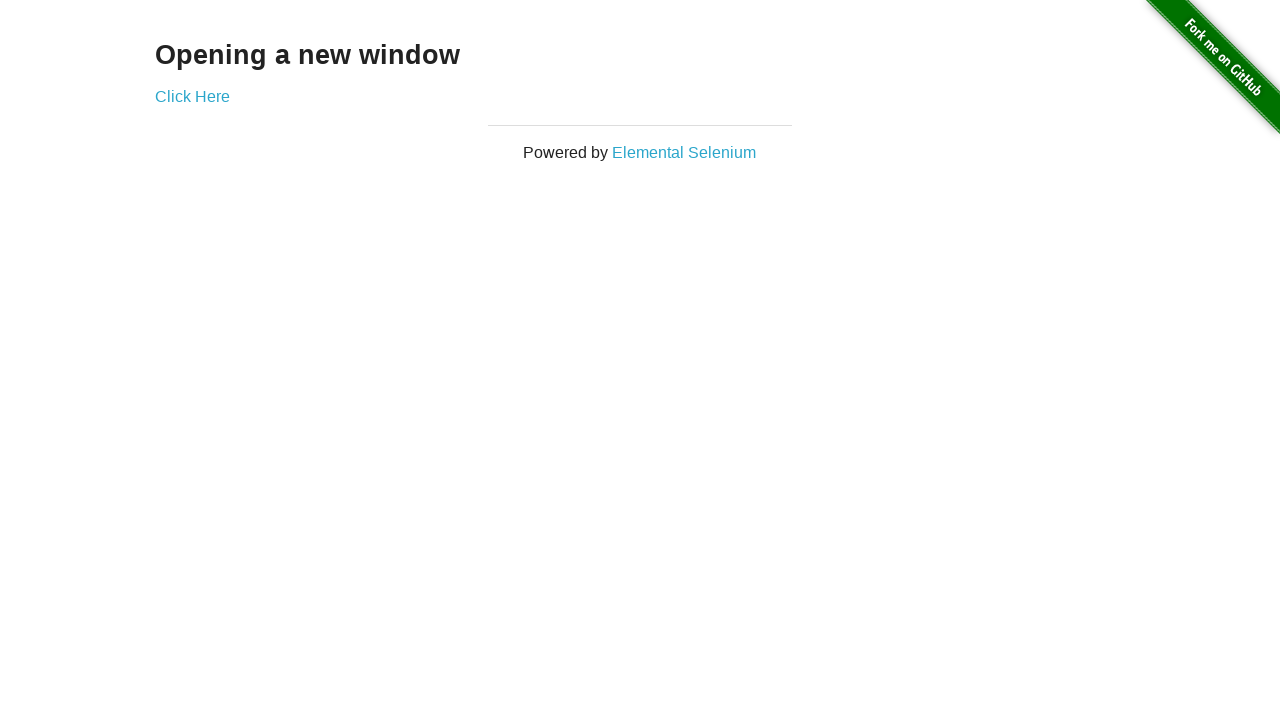

Clicked link to open new window at (192, 96) on .example a
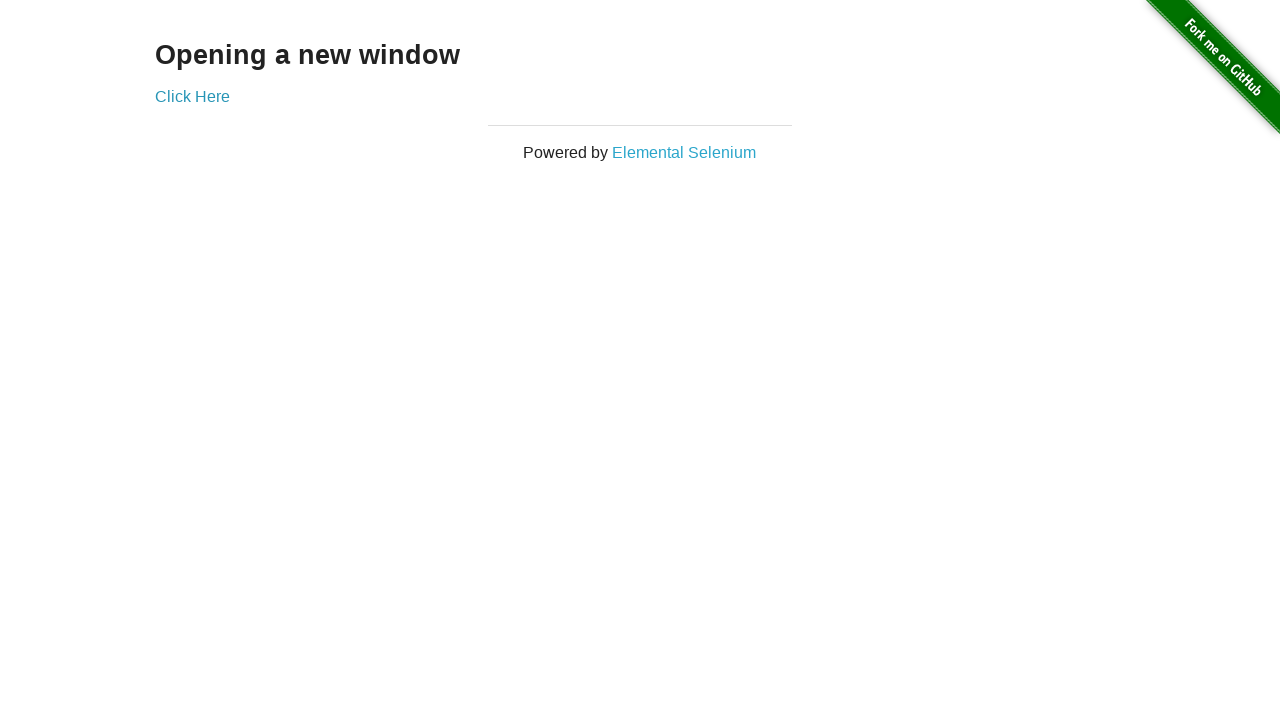

New window opened and captured
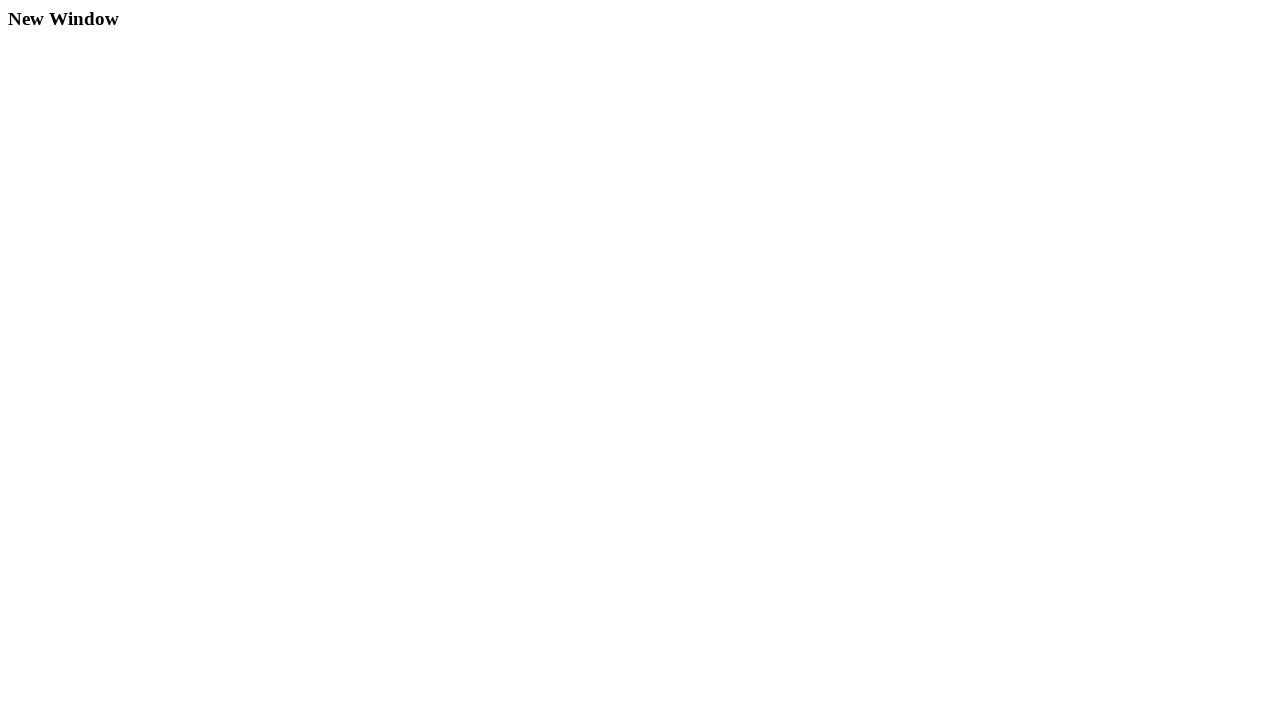

New page finished loading
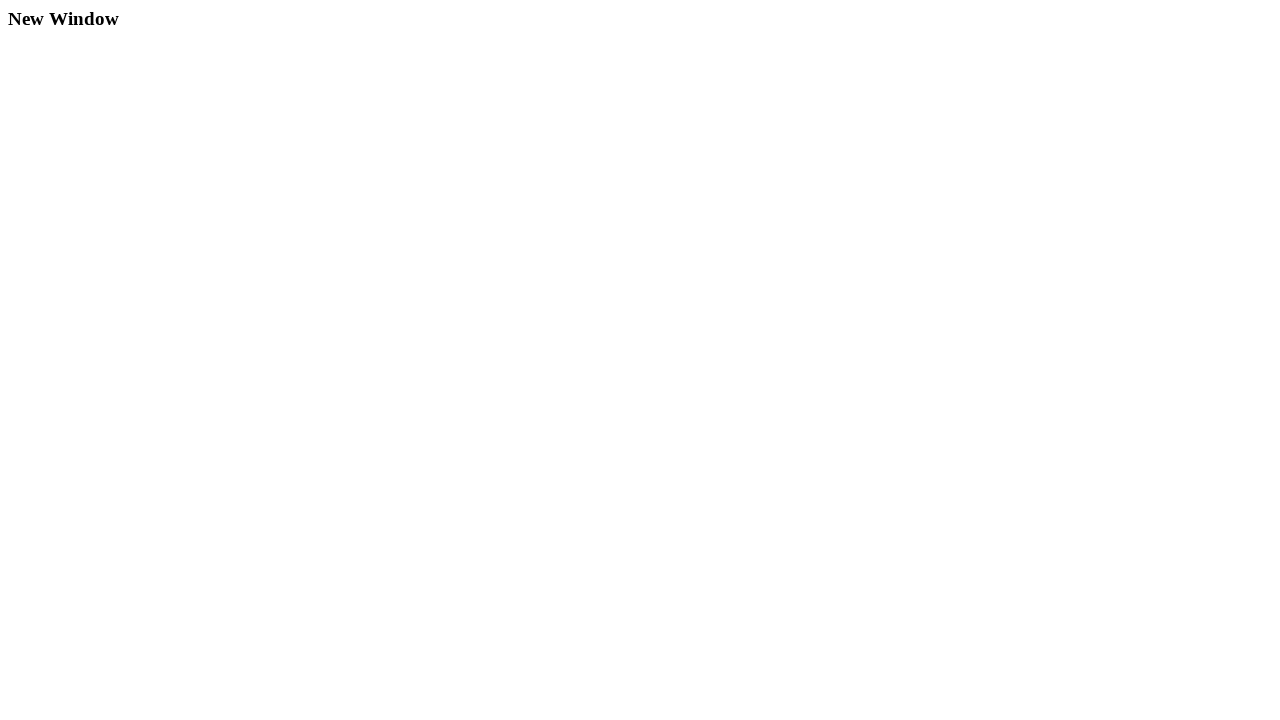

Verified original page title is 'The Internet'
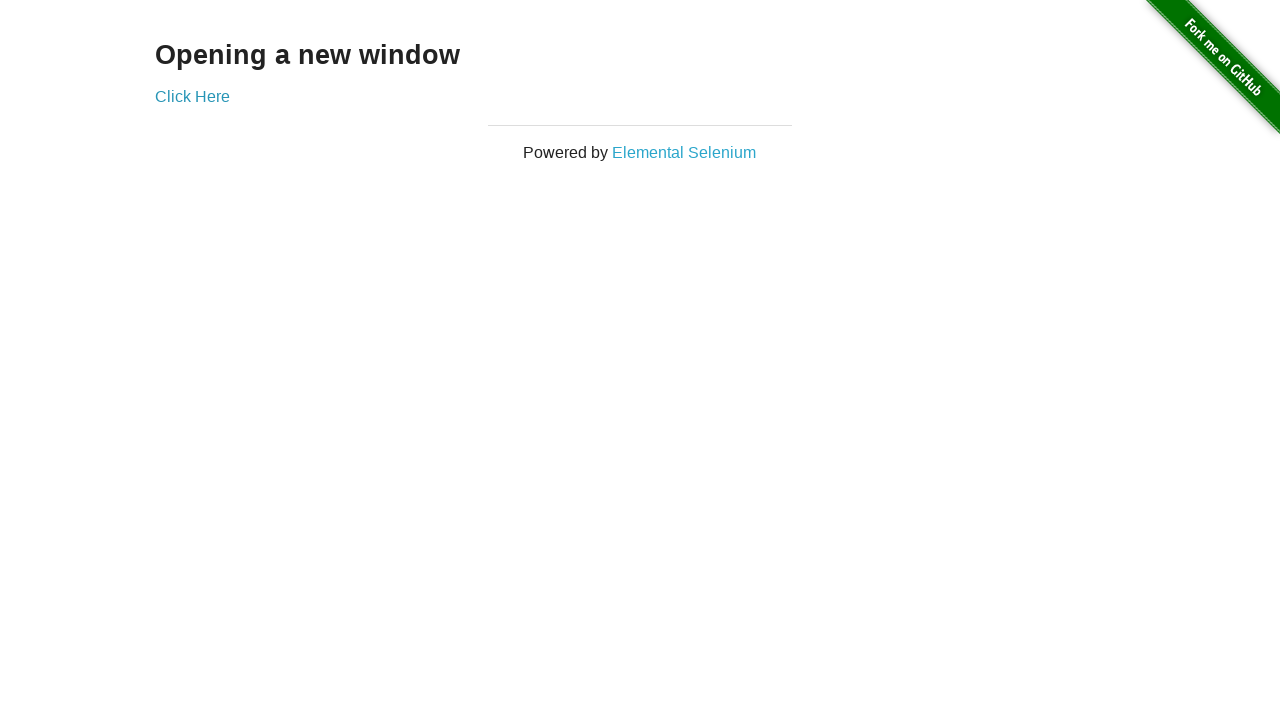

Verified new window title is 'New Window'
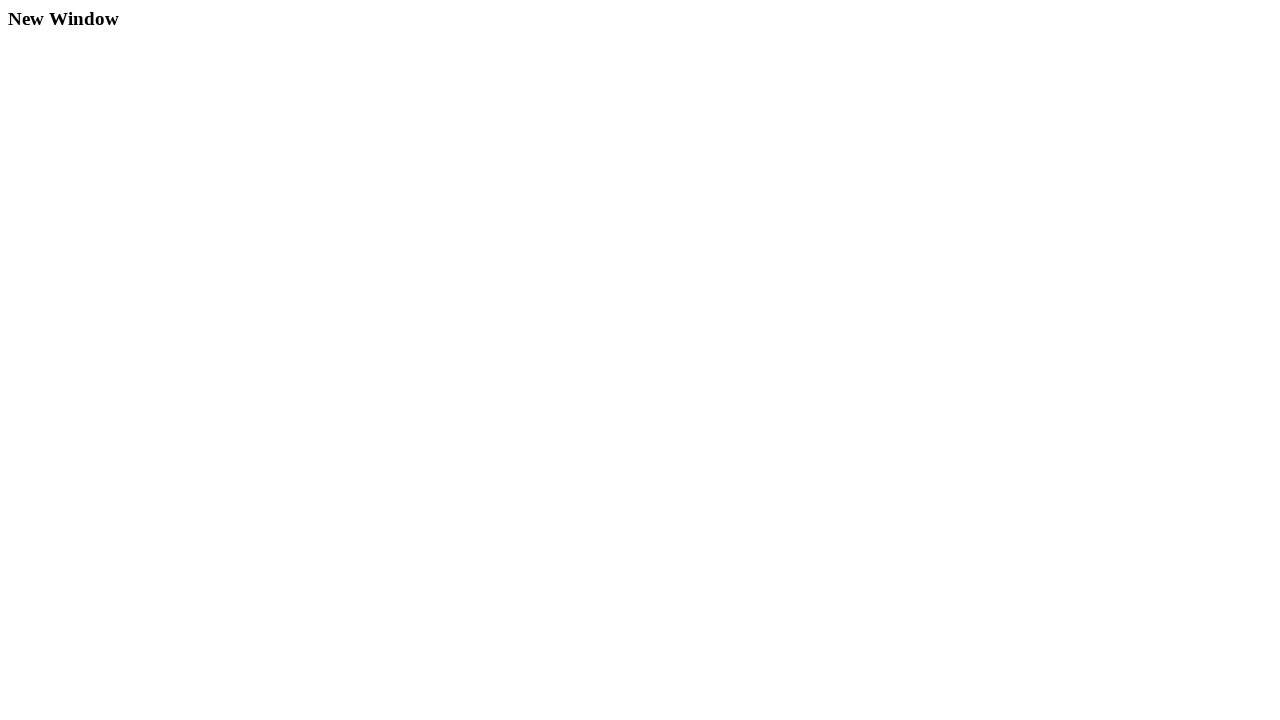

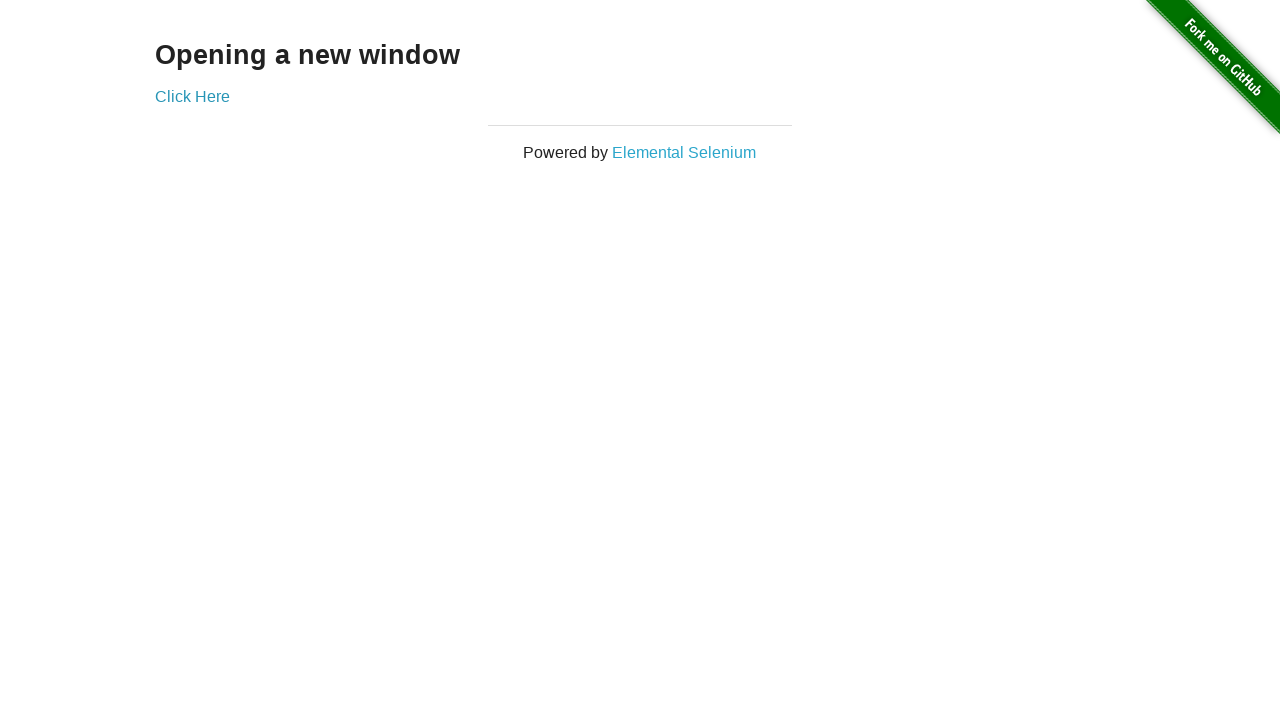